Navigates to Justin Kurdila's personal website and verifies the page title is correct

Starting URL: https://www.justinkurdila.com

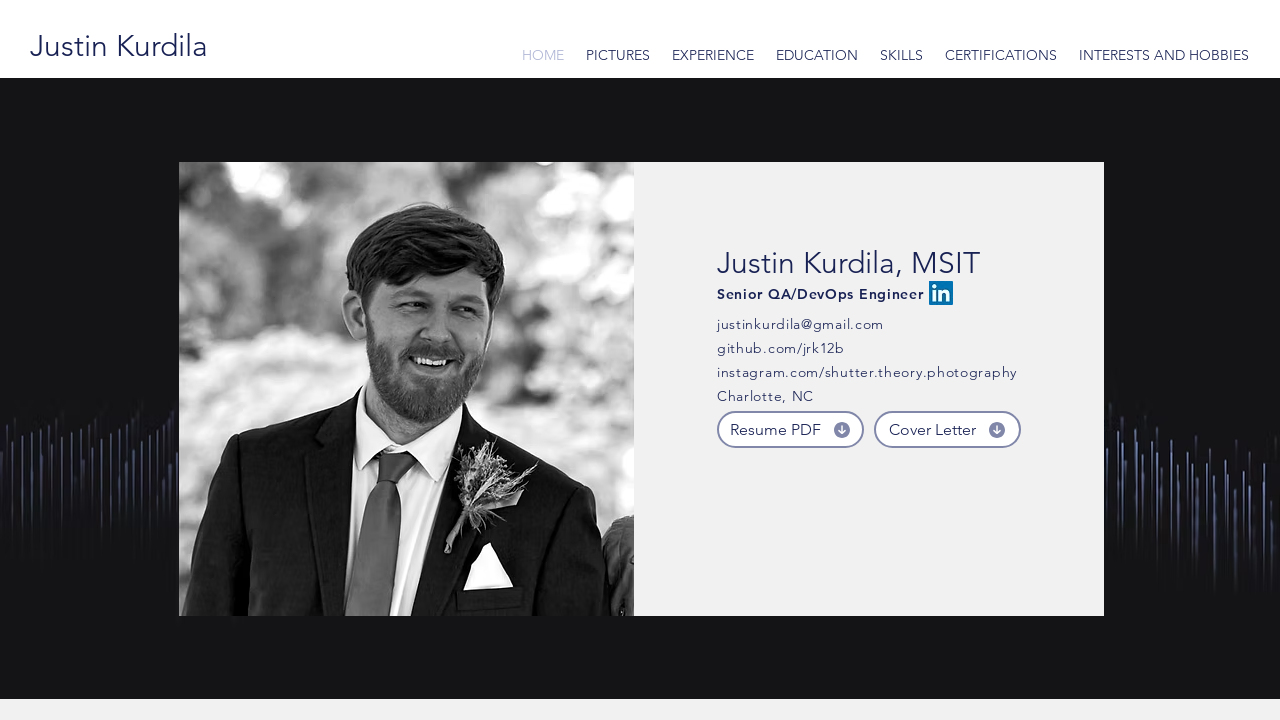

Navigated to Justin Kurdila's personal website
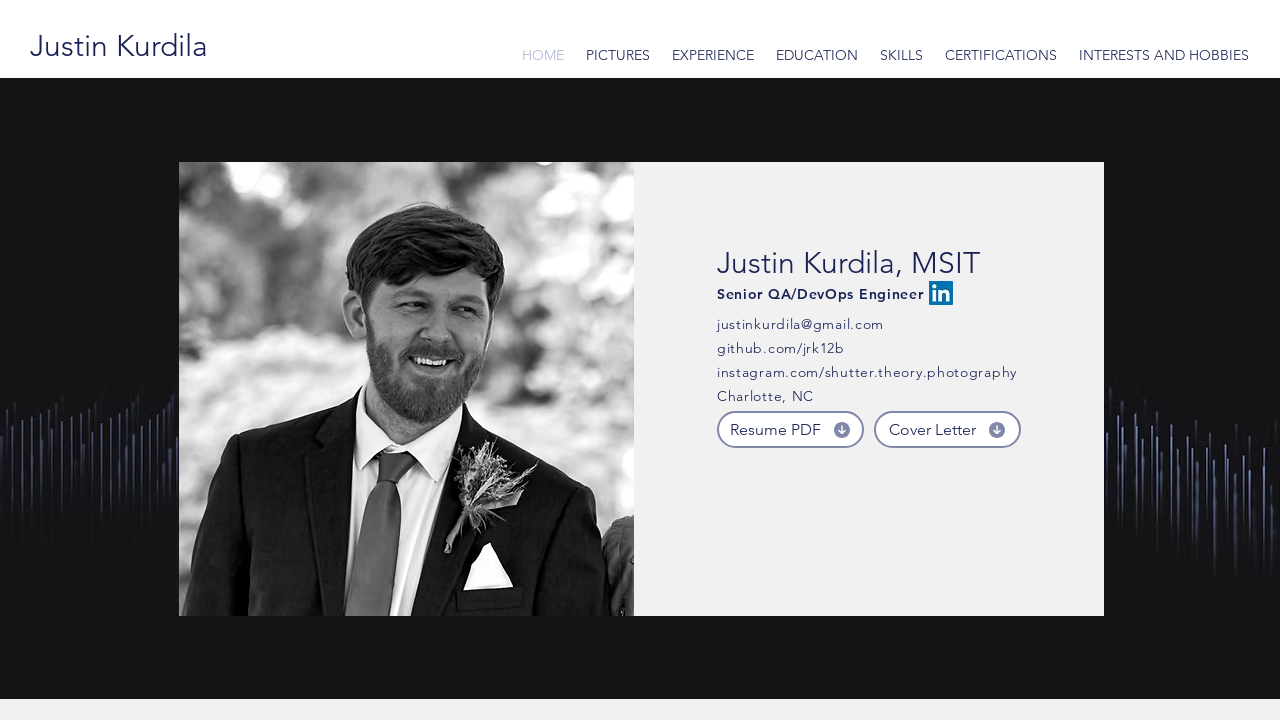

Verified page title is 'HOME | Justin Kurdila'
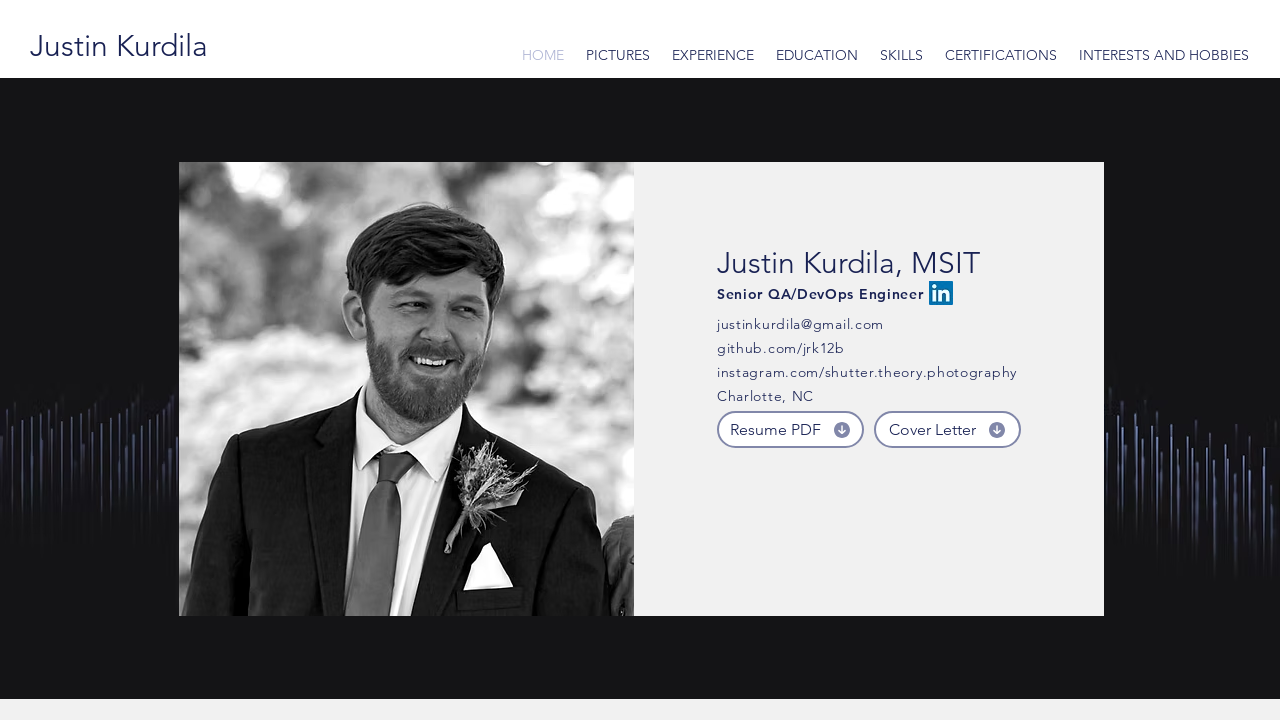

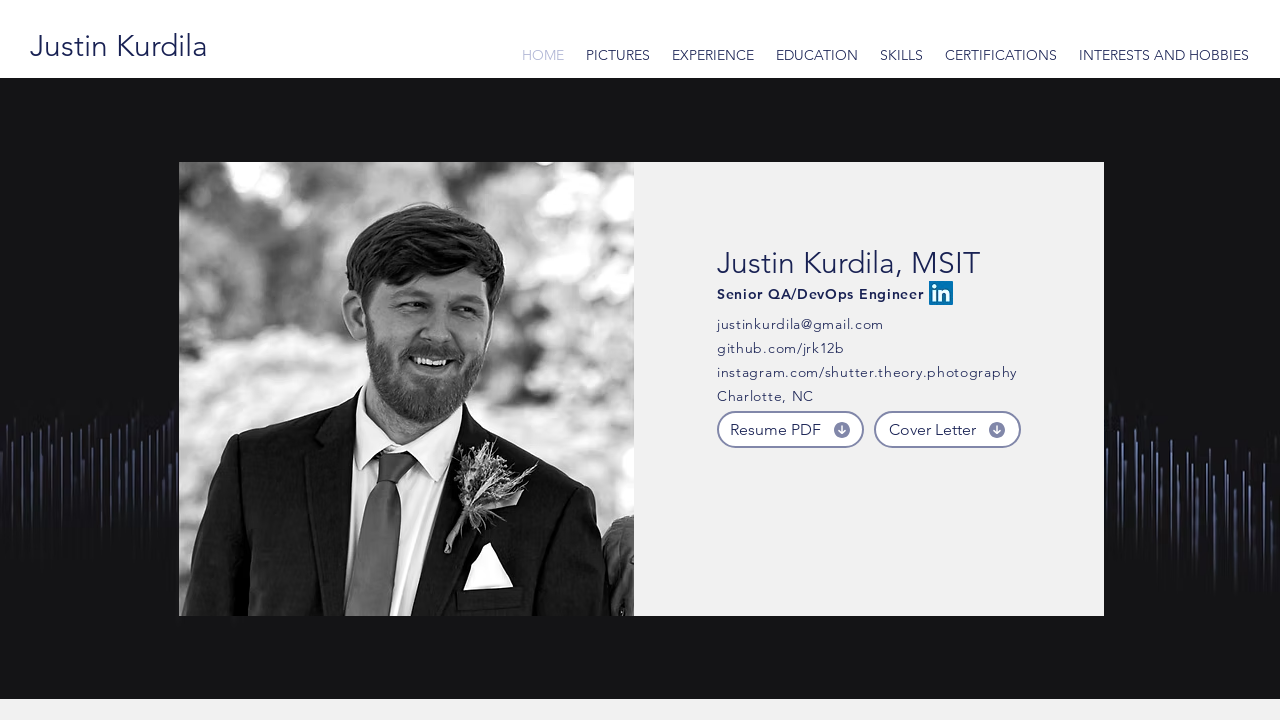